Tests the Playwright documentation site by clicking the "Get started" link, verifying the Installation page loads, then using the search functionality to search for "Installation" and verifying the results.

Starting URL: https://playwright.dev/

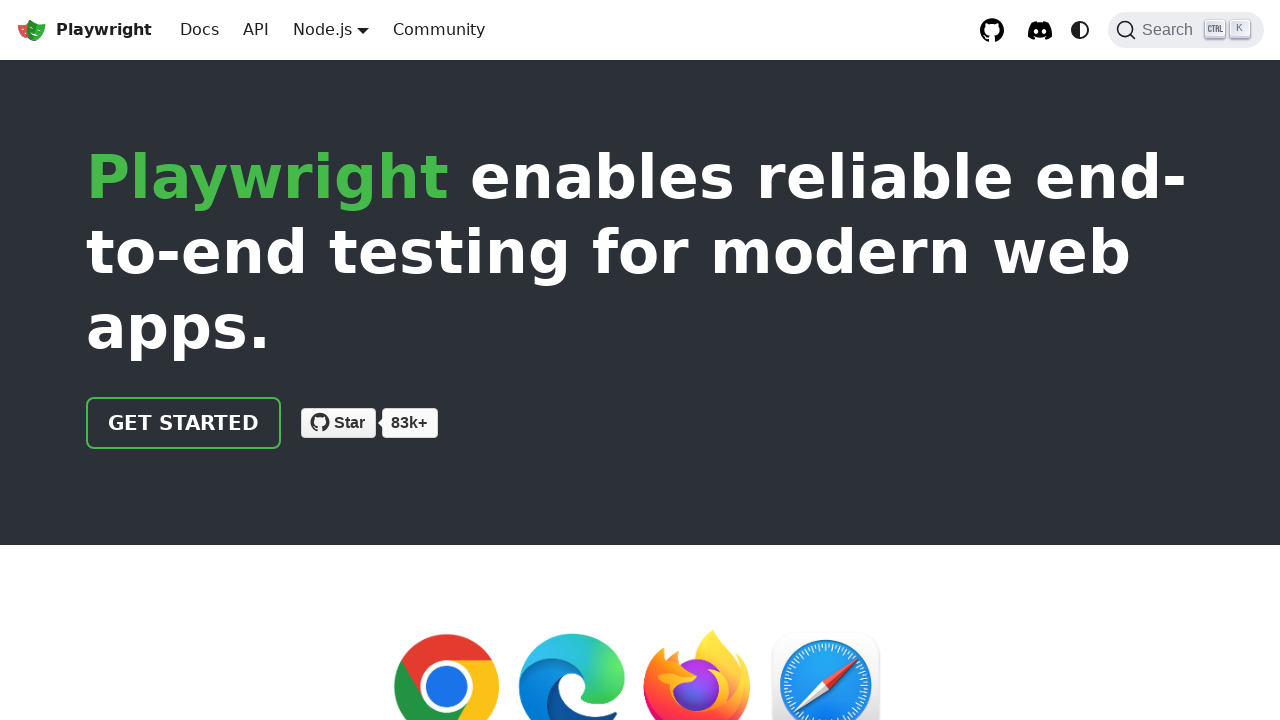

Clicked 'Get started' link at (184, 423) on internal:role=link[name="Get started"i]
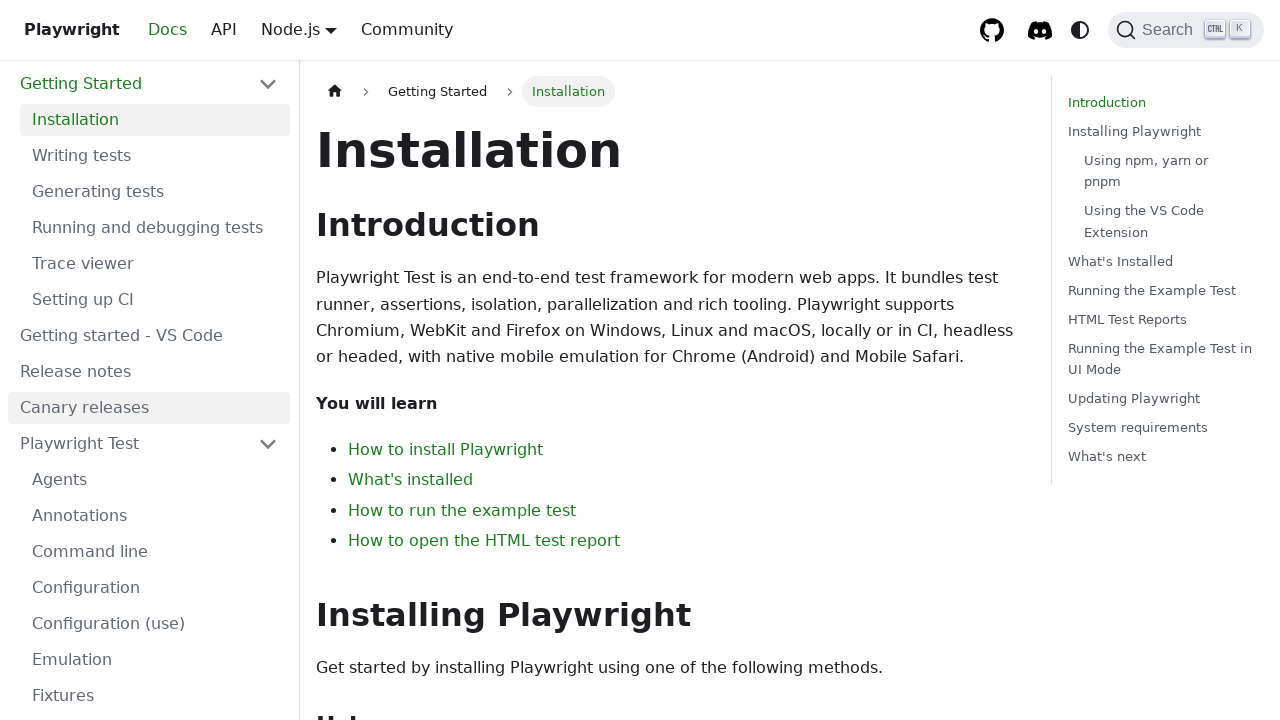

Installation page loaded and h1 heading appeared
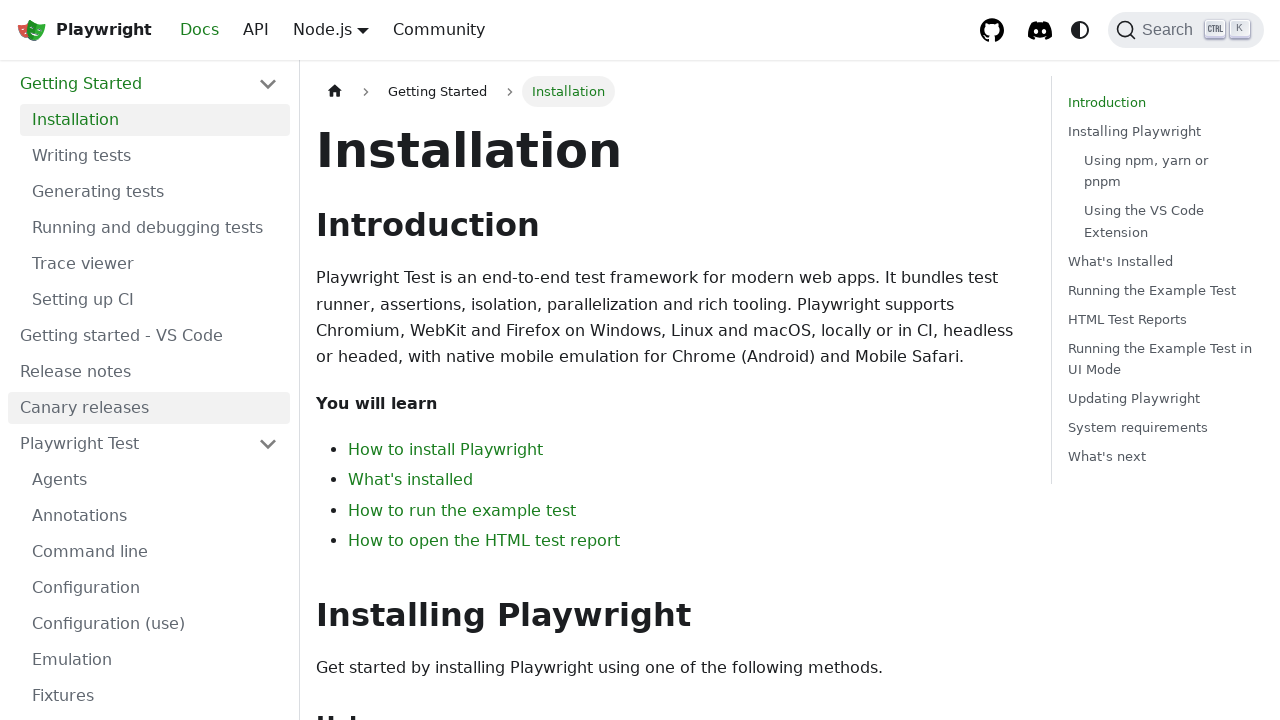

Verified 'Installation' text in h1 heading
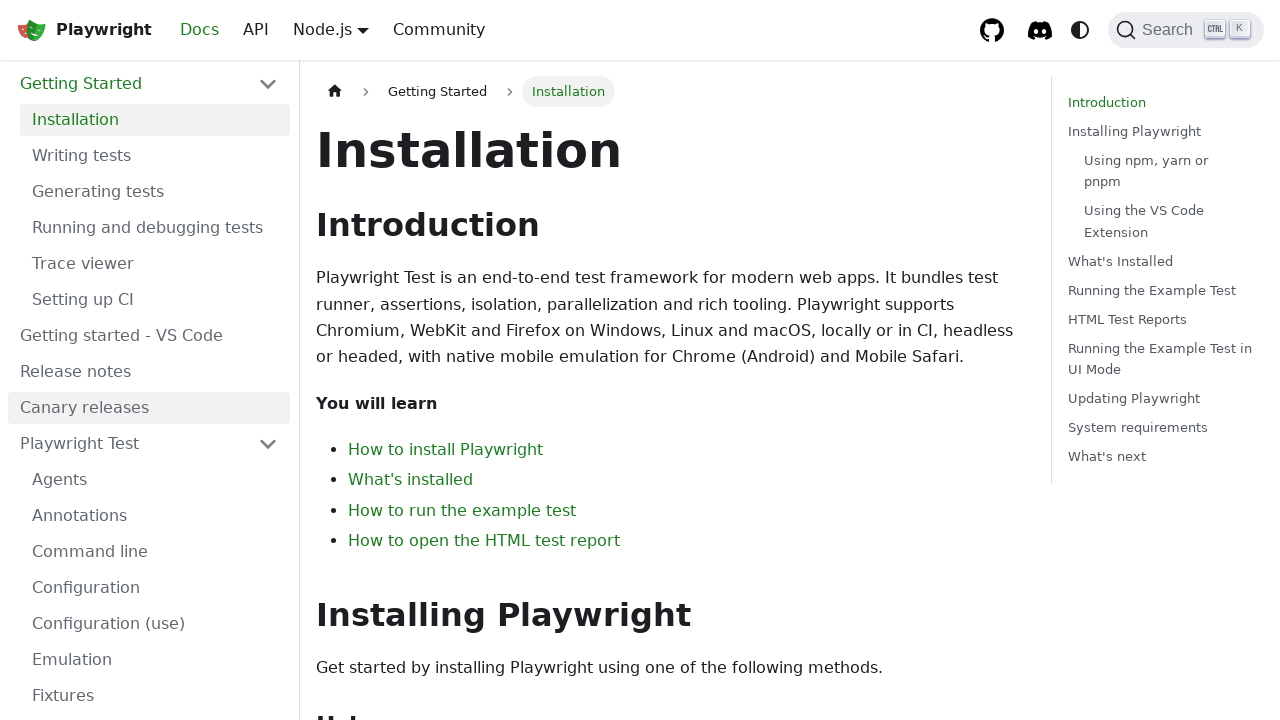

Clicked search button/label at (1186, 30) on internal:label="Search"i
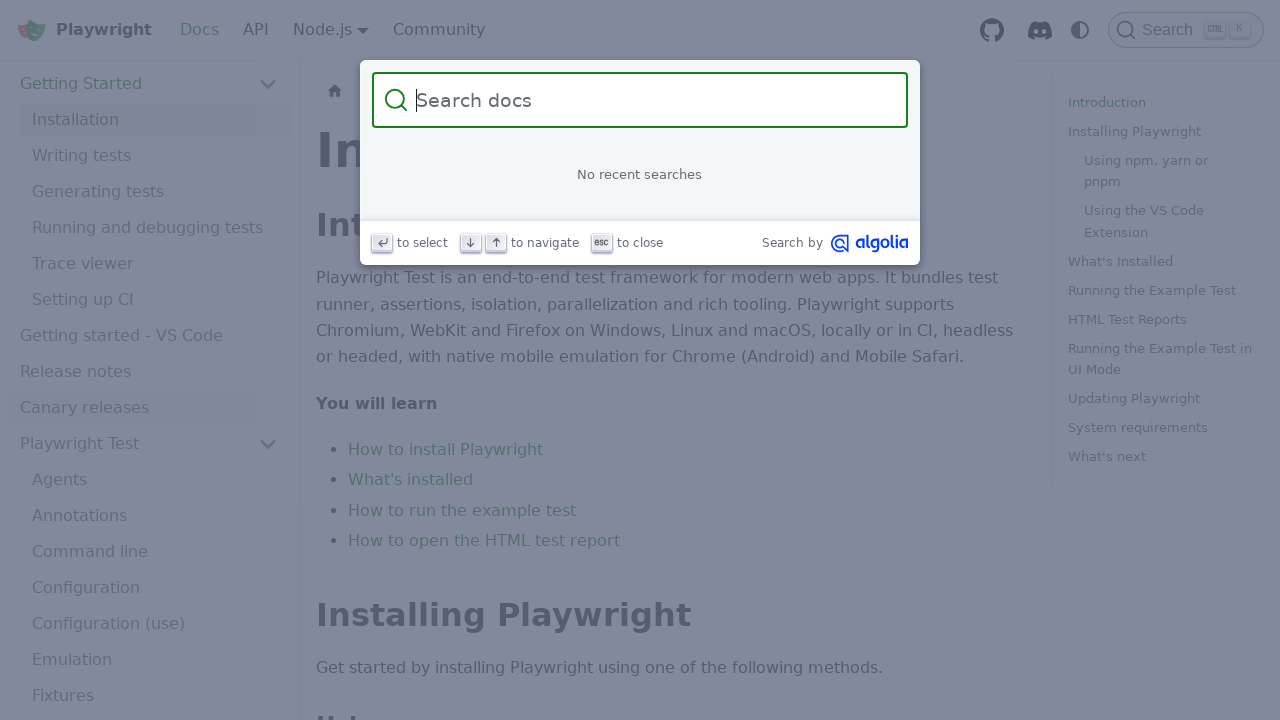

Filled search field with 'Installation' on internal:attr=[placeholder="Search docs"i]
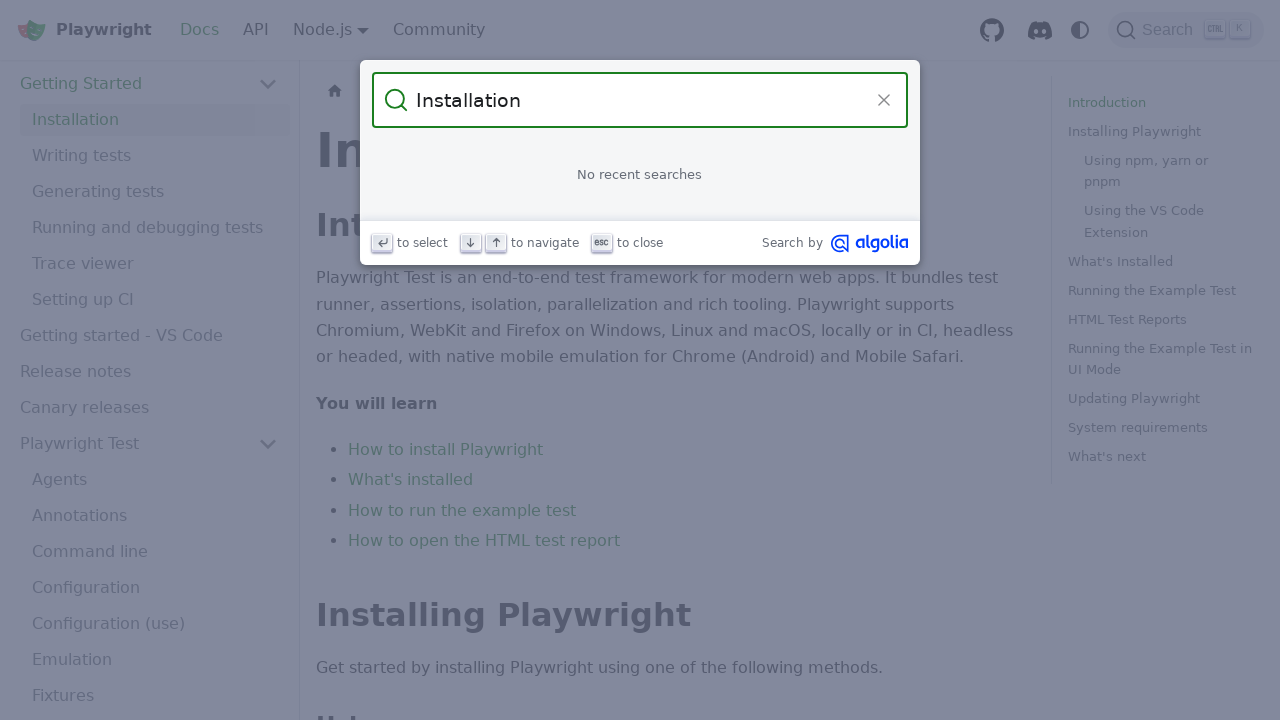

Pressed Enter to submit search query on internal:attr=[placeholder="Search docs"i]
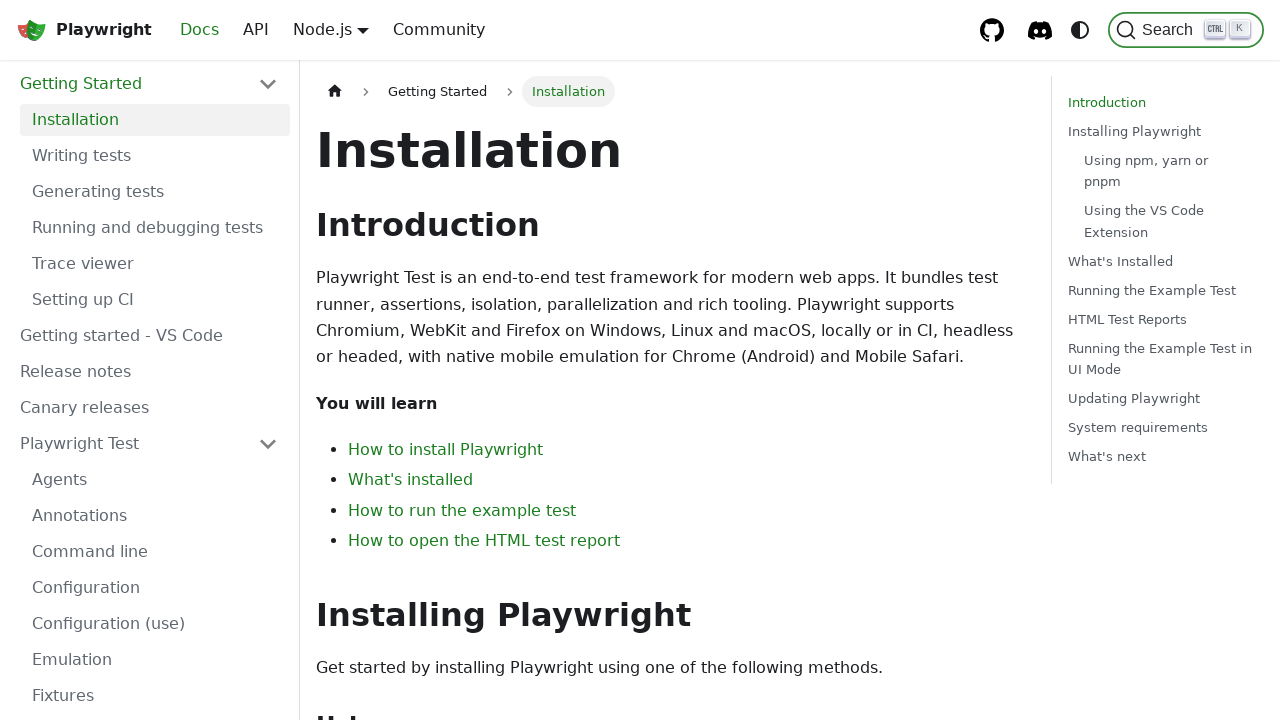

Search results loaded and h1 heading appeared
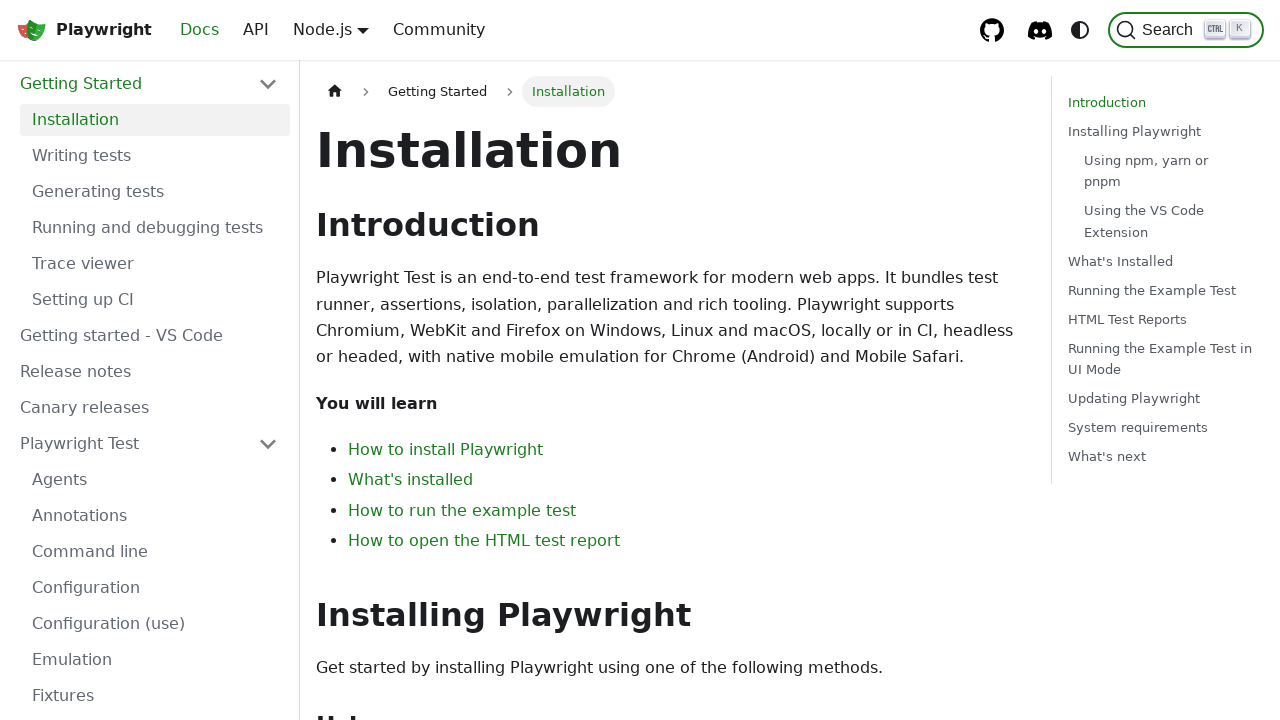

Verified 'Installation' text in h1 heading after search
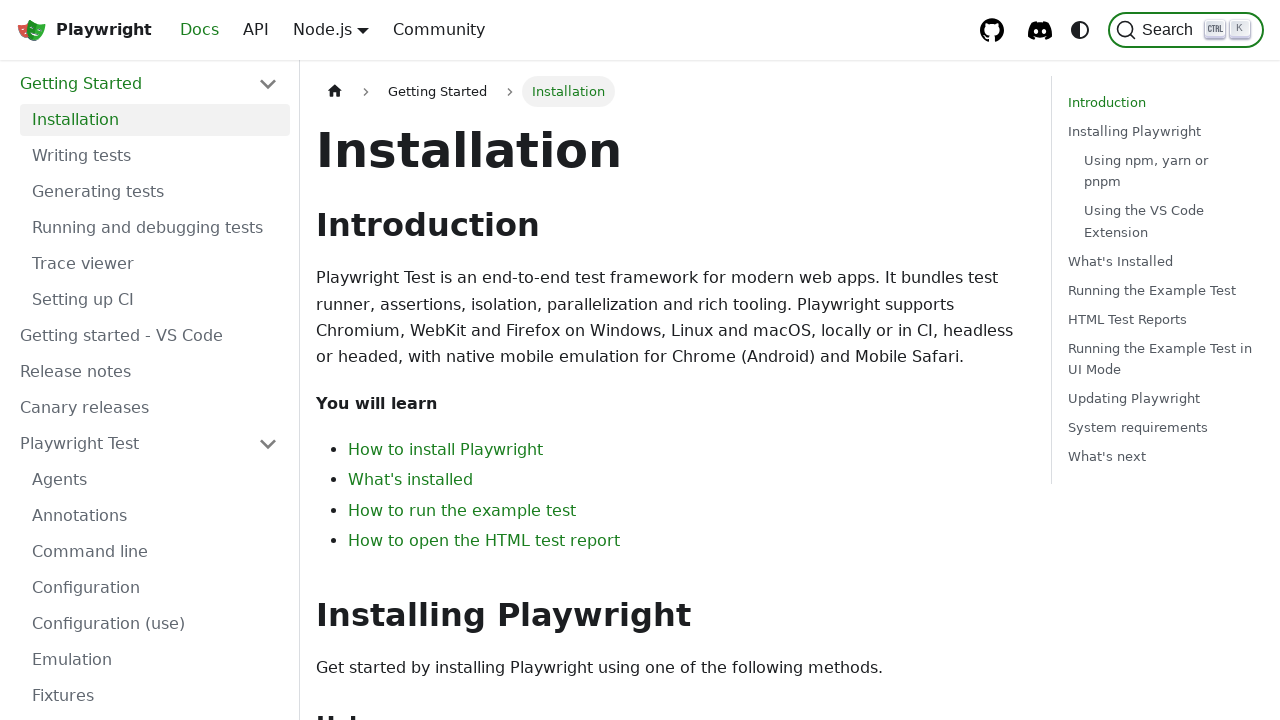

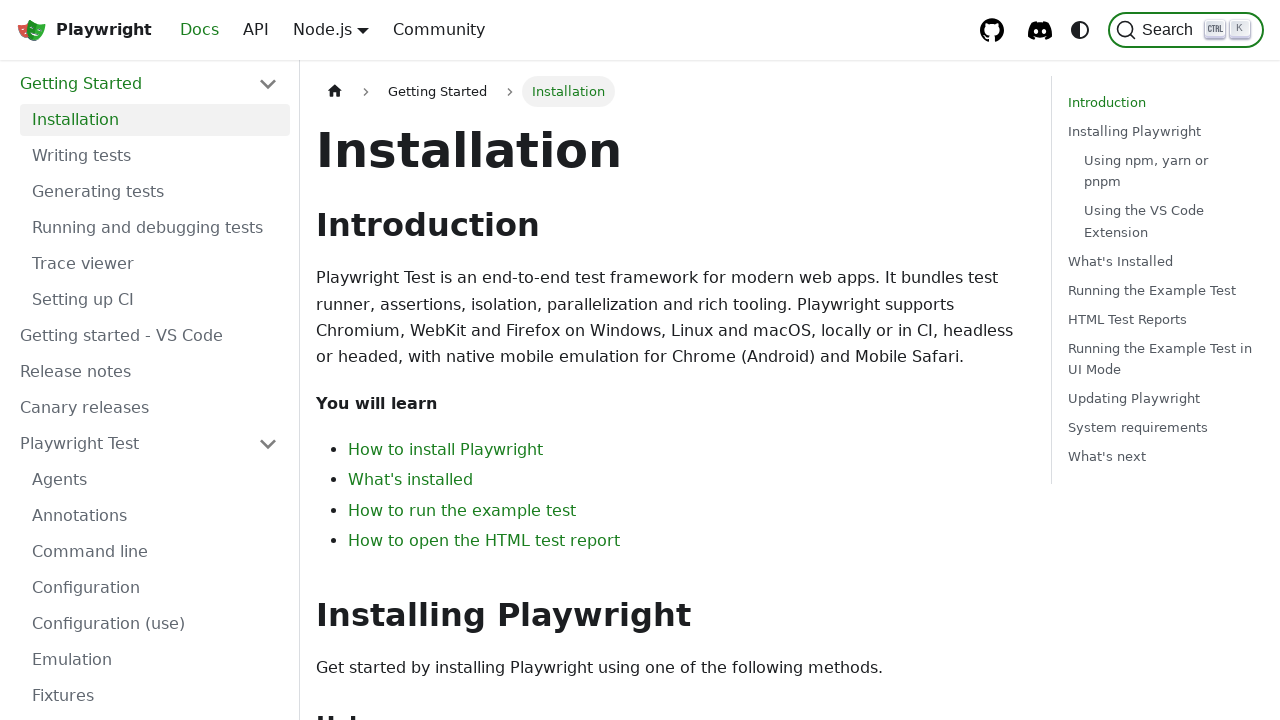